Tests browser window switching functionality by clicking a link that opens a new window, switching to the new window to verify its content, and then switching back to the original window to verify it's still accessible.

Starting URL: https://the-internet.herokuapp.com/windows

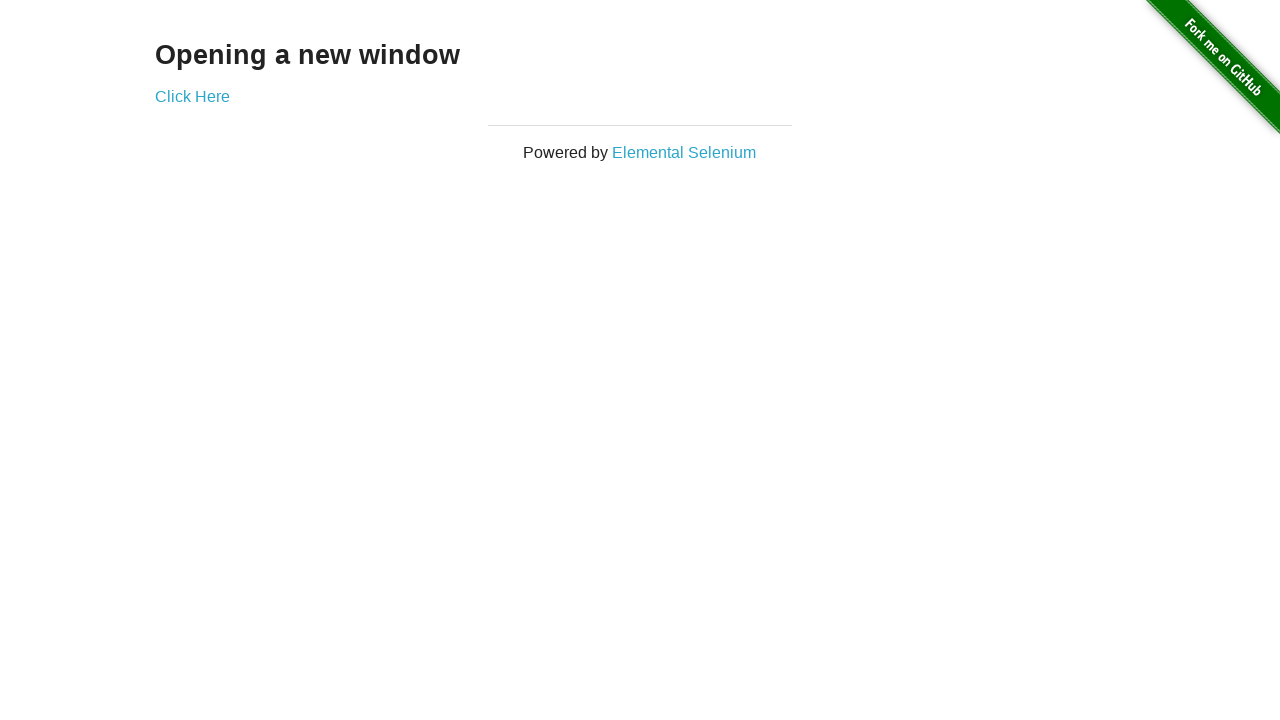

Retrieved text content from h3 element on first page
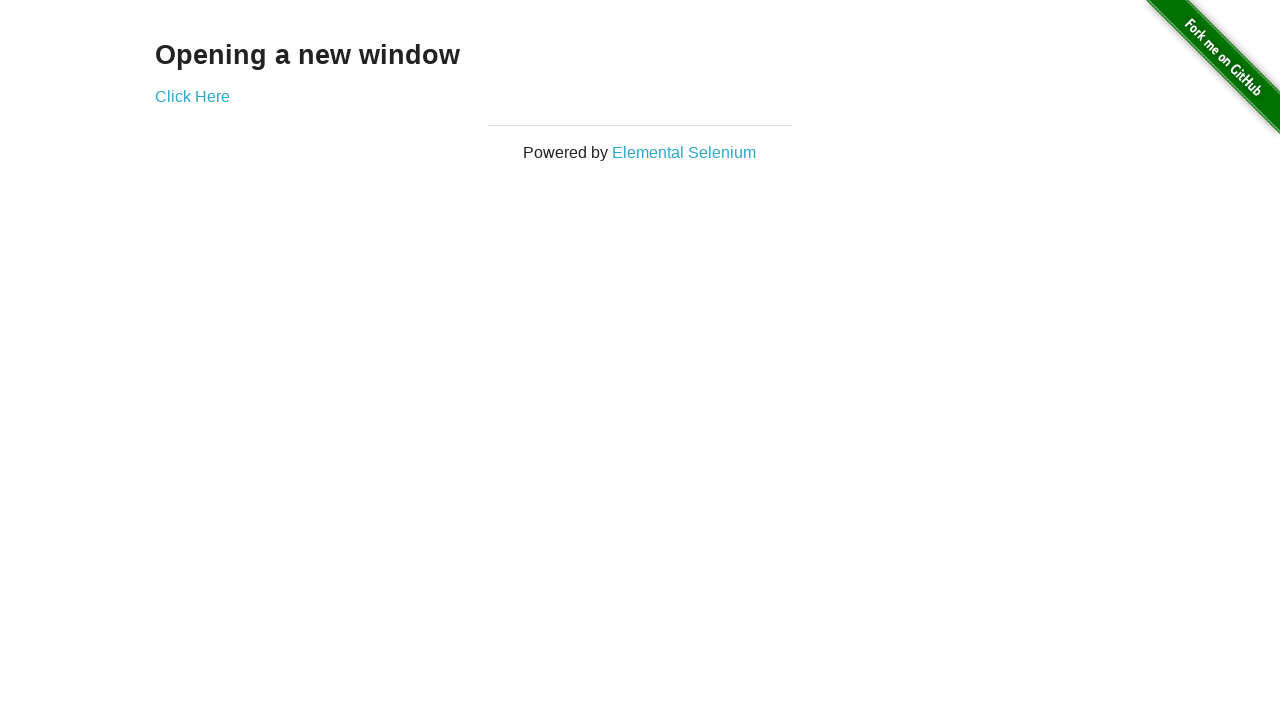

Verified first page text is 'Opening a new window'
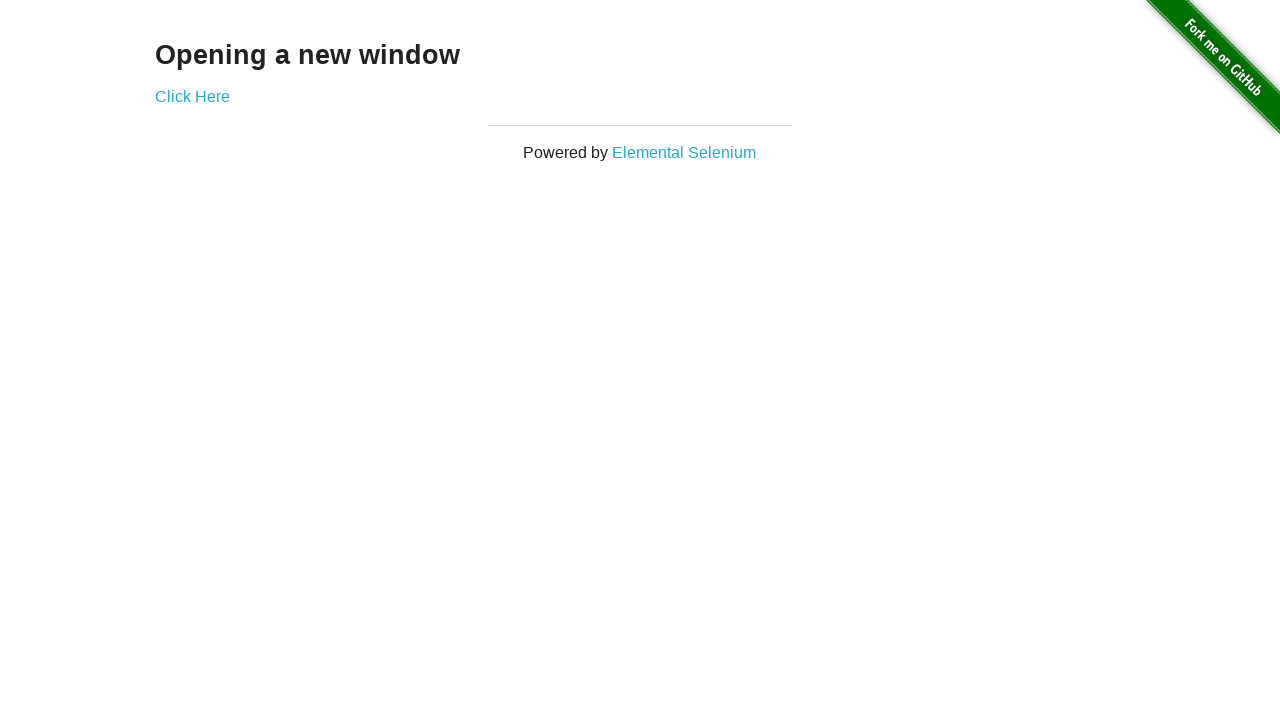

Verified page title is 'The Internet'
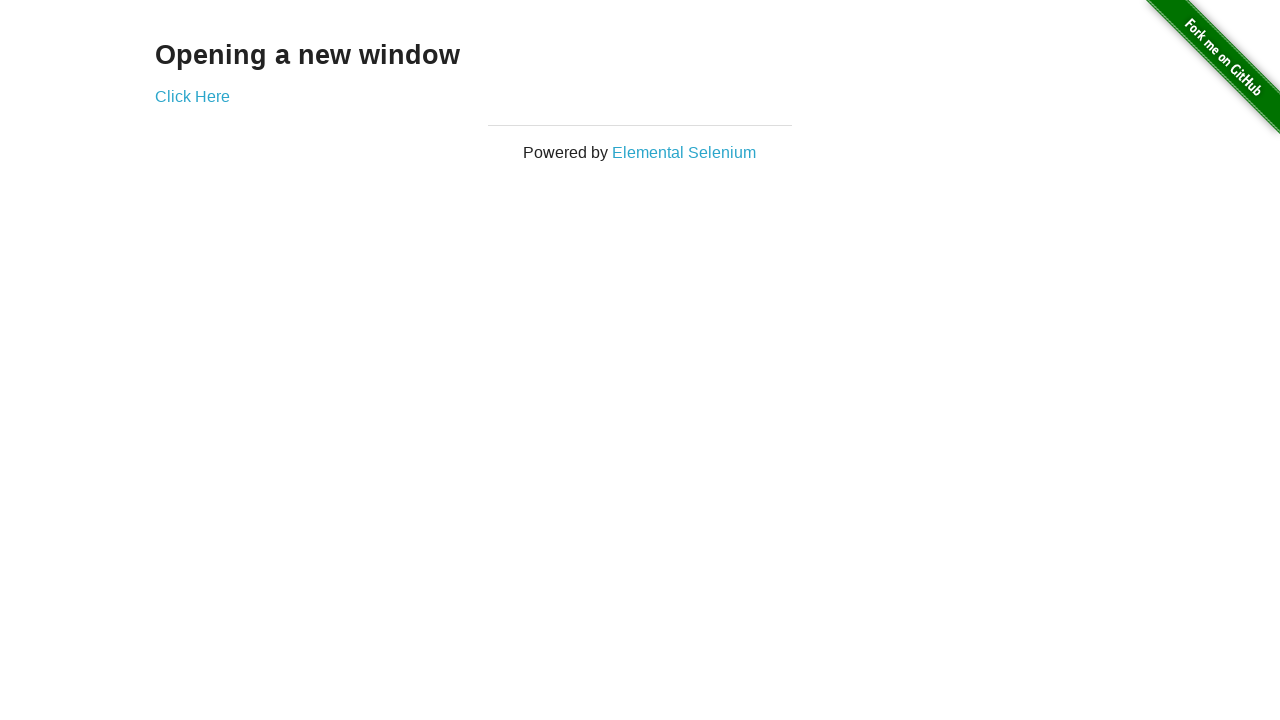

Clicked 'Click Here' link to open new window at (192, 96) on text=Click Here
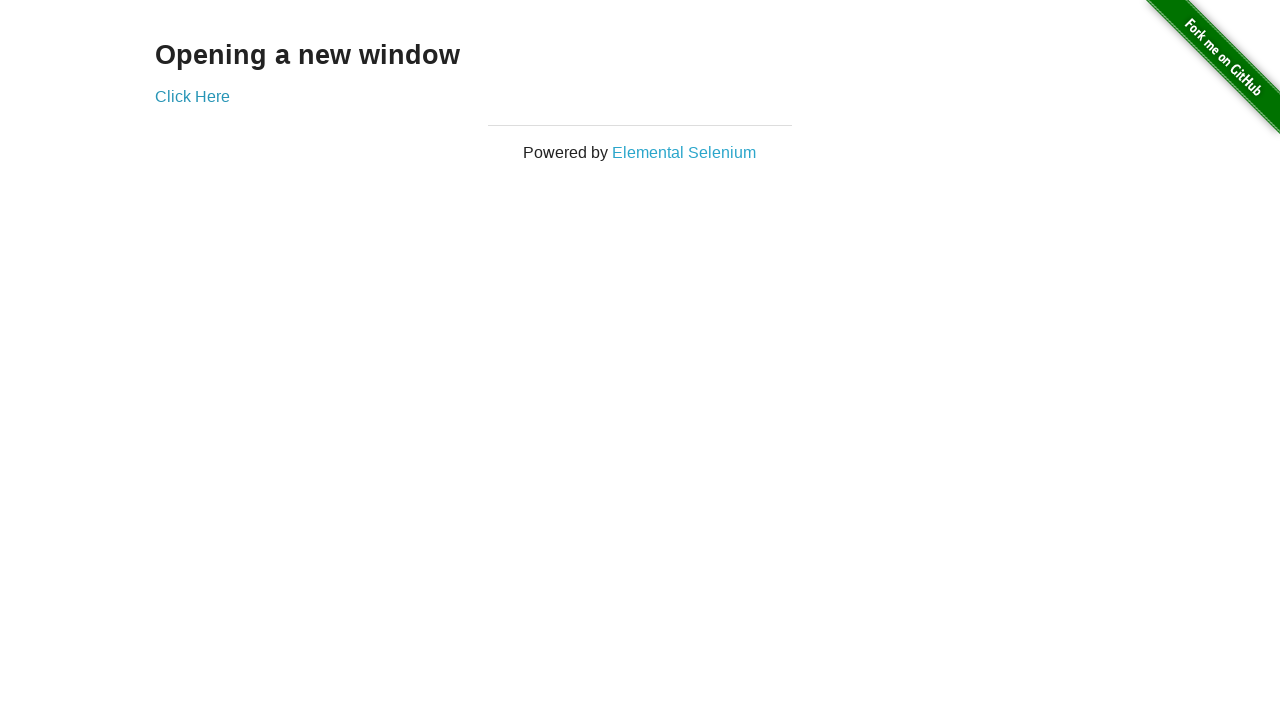

New window loaded and ready
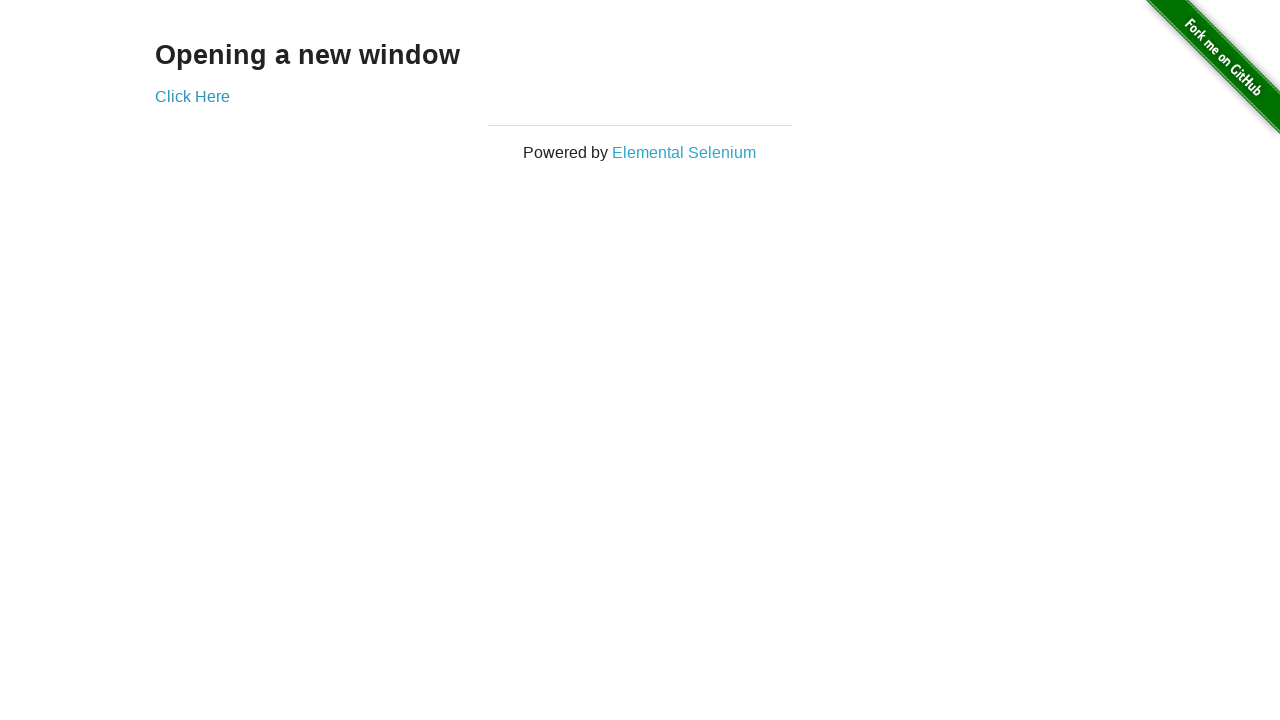

Verified new window title is 'New Window'
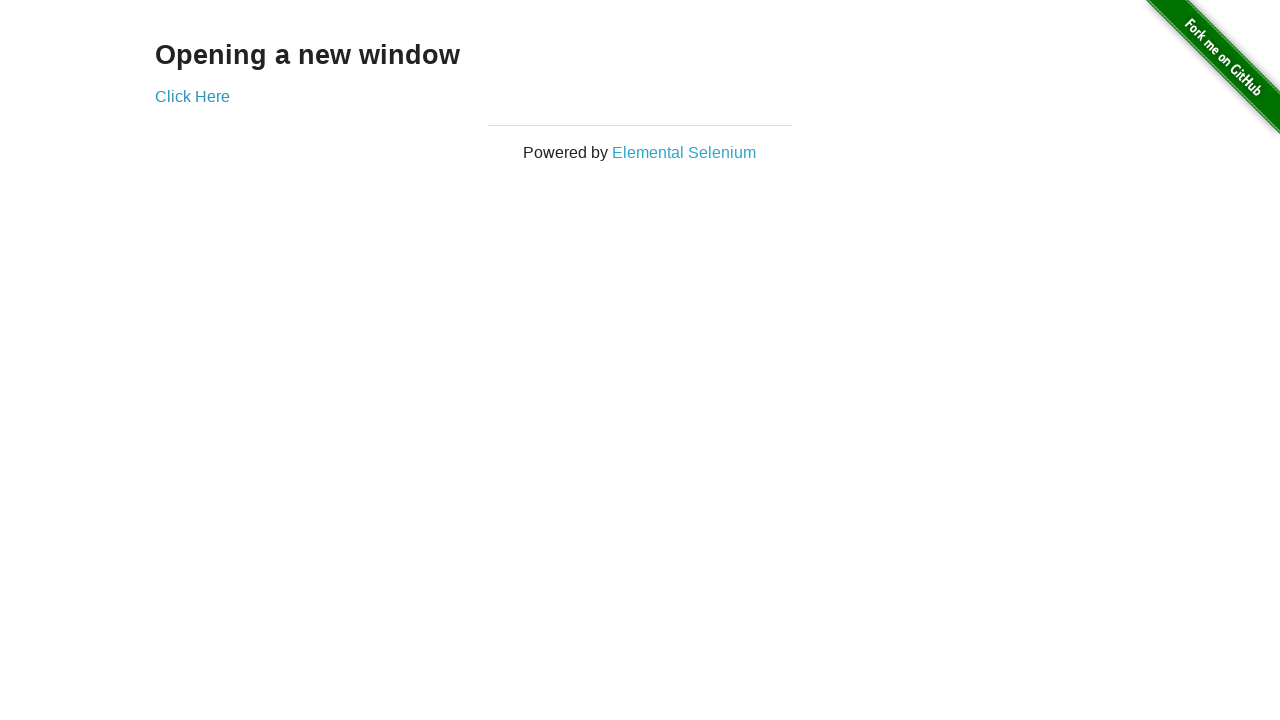

Retrieved text content from h3 element on new page
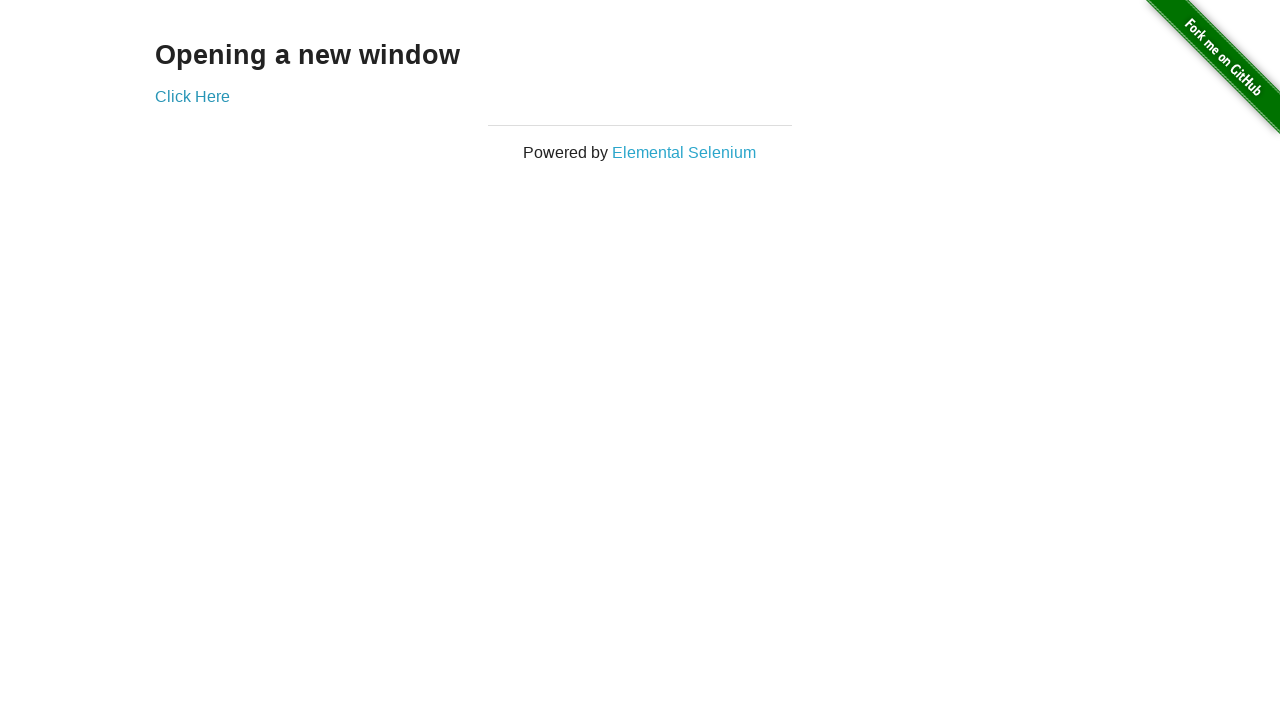

Verified new page text is 'New Window'
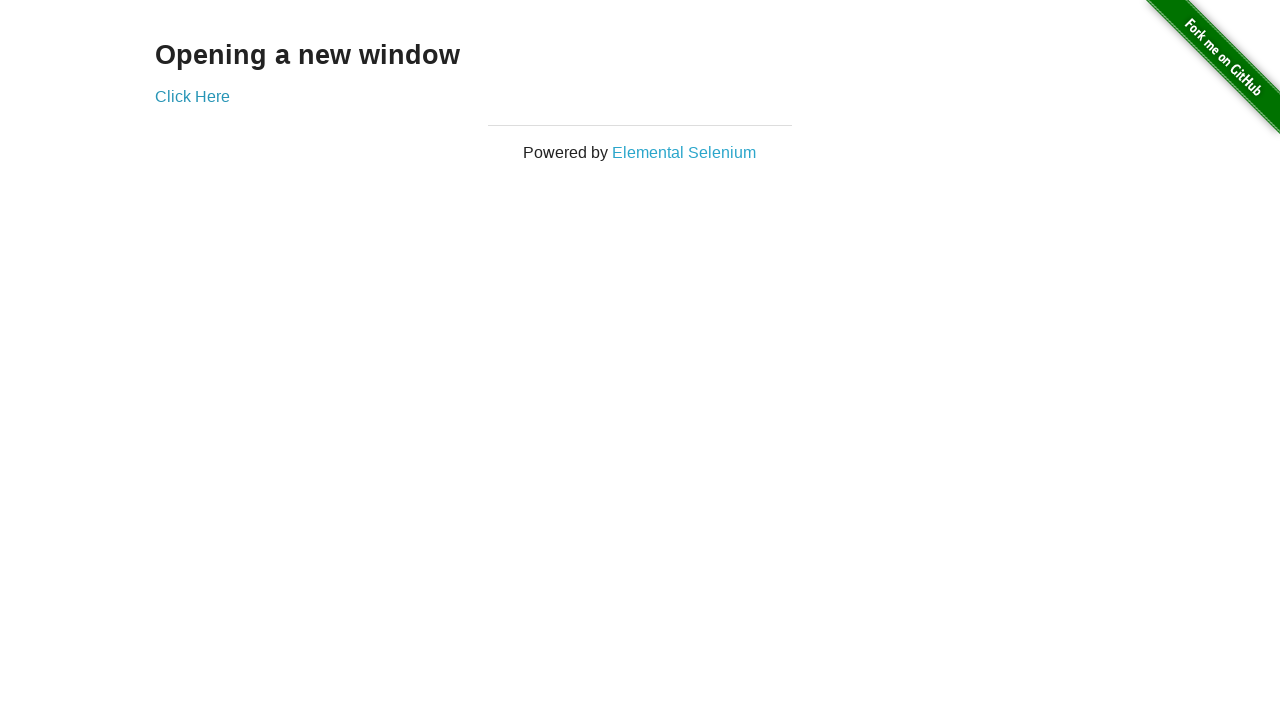

Switched back to original window
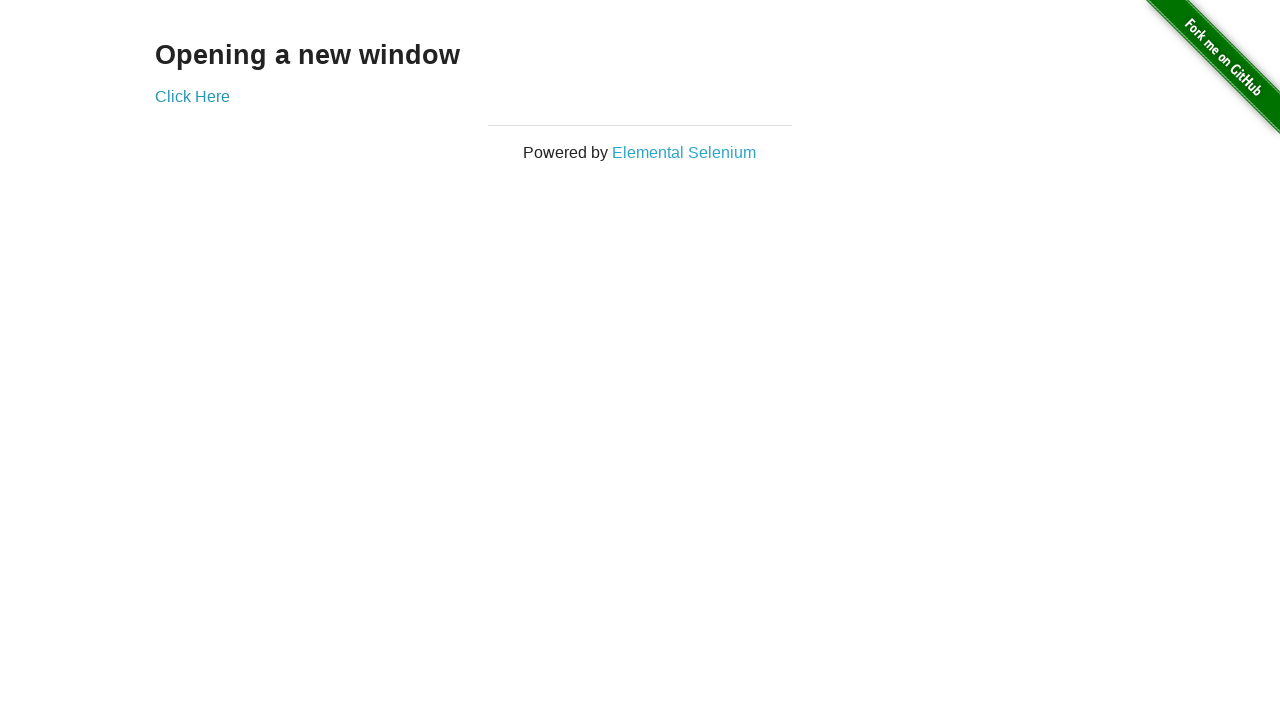

Verified original page title is still 'The Internet'
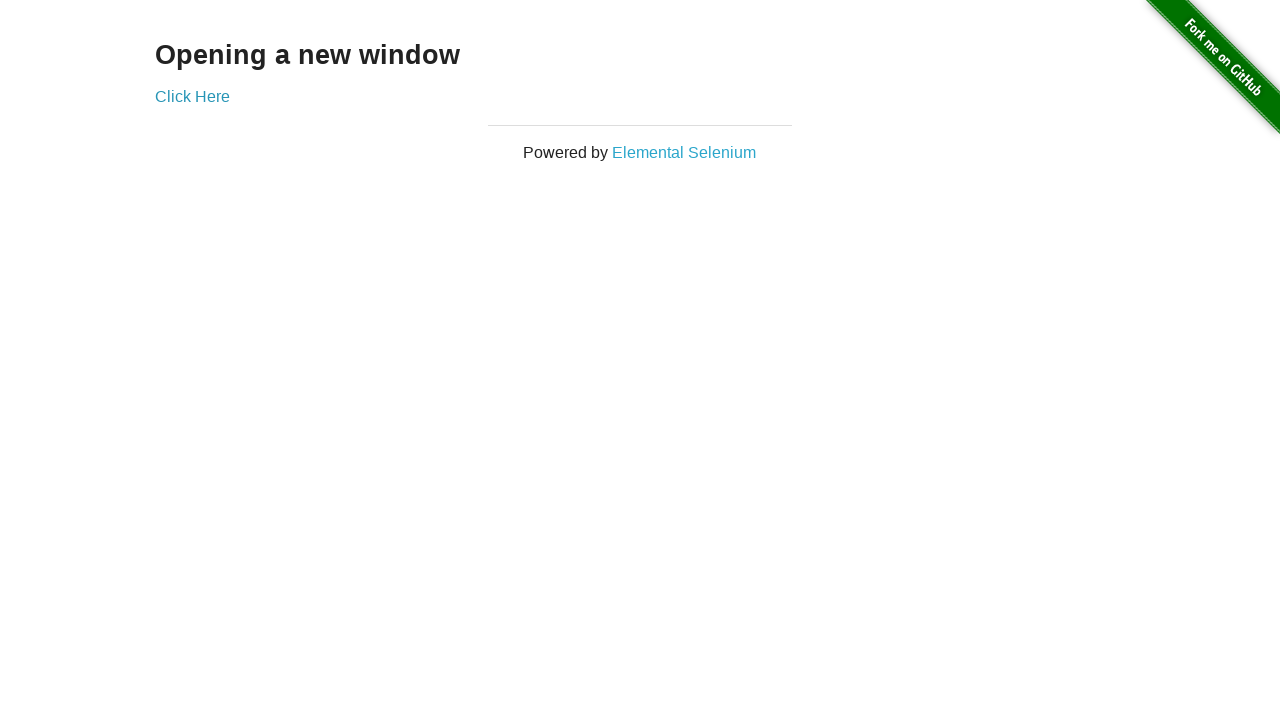

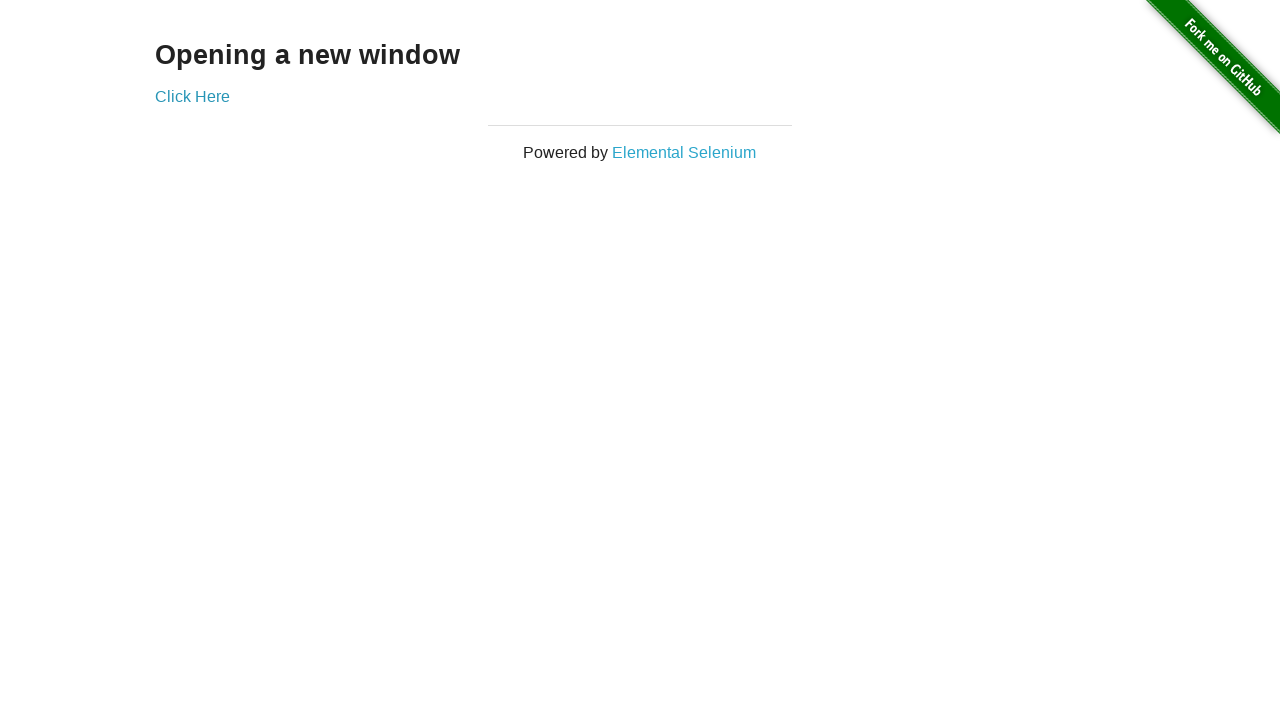